Navigates to a page with dynamically loaded quotes and waits for them to appear on the page

Starting URL: http://www.webscrapingfordatascience.com/complexjavascript/

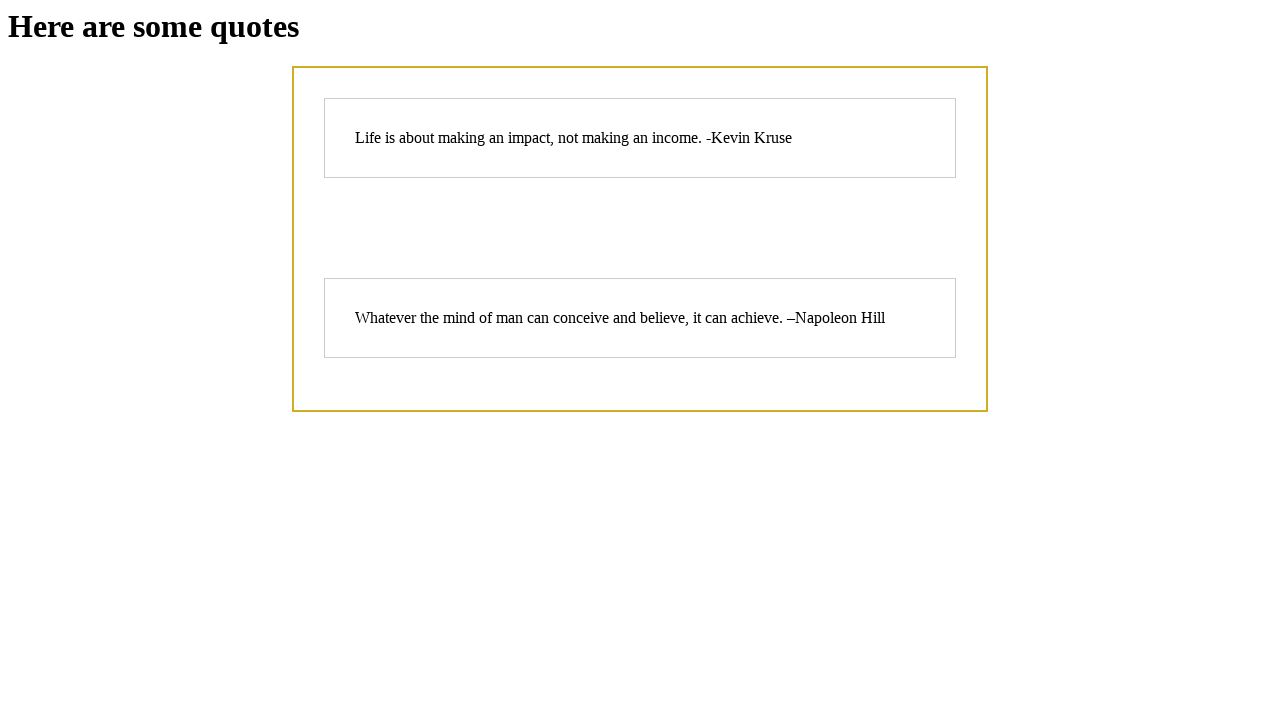

Navigated to complex JavaScript page with dynamically loaded quotes
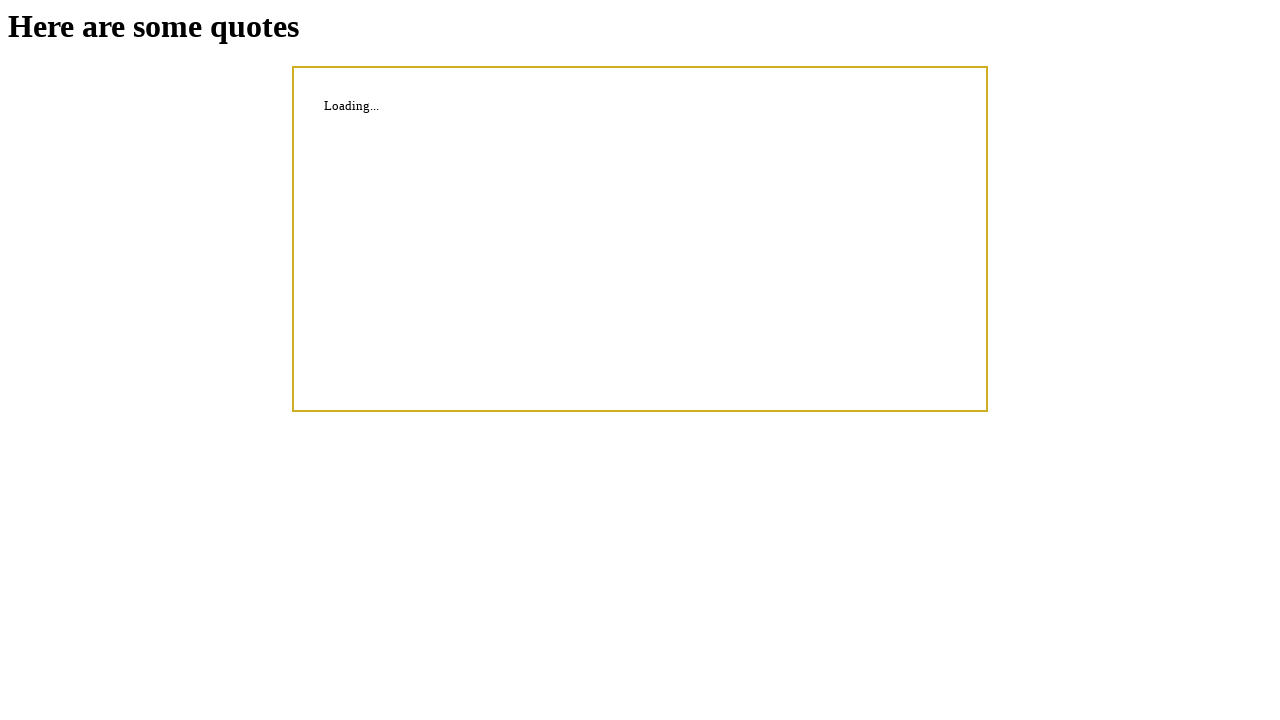

Waited for quotes to load on the page
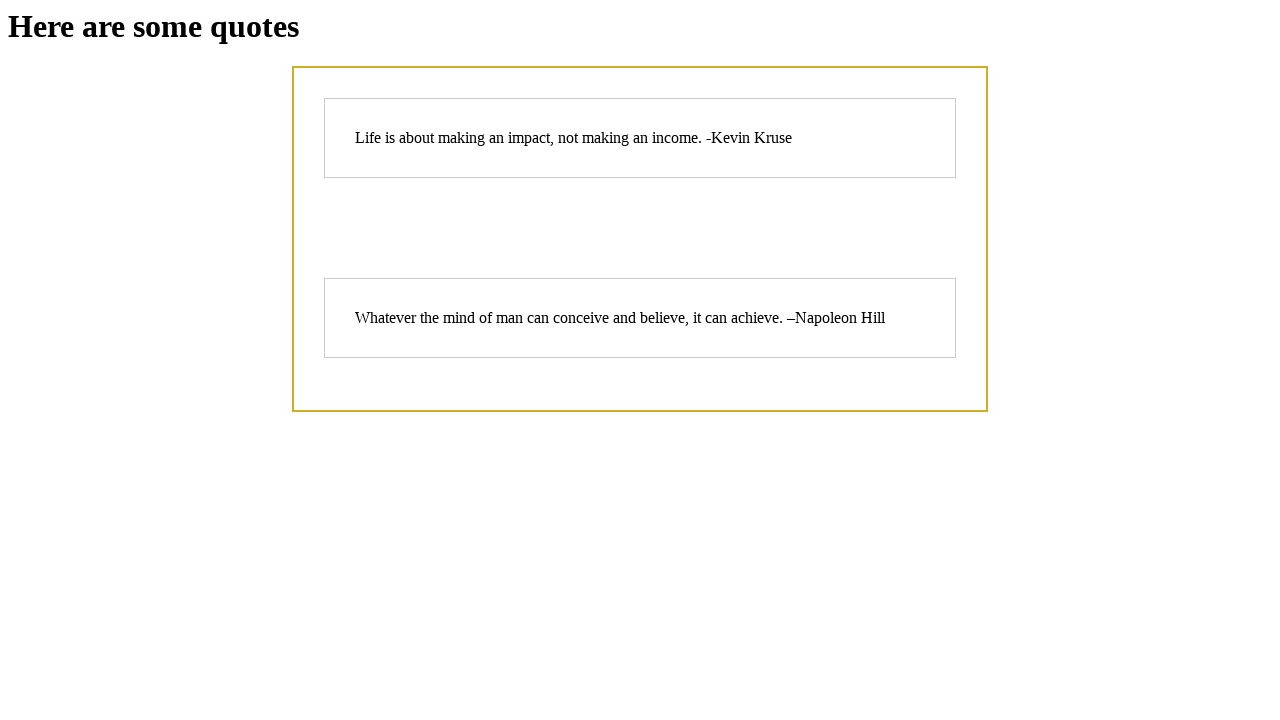

Retrieved 3 quotes from the page
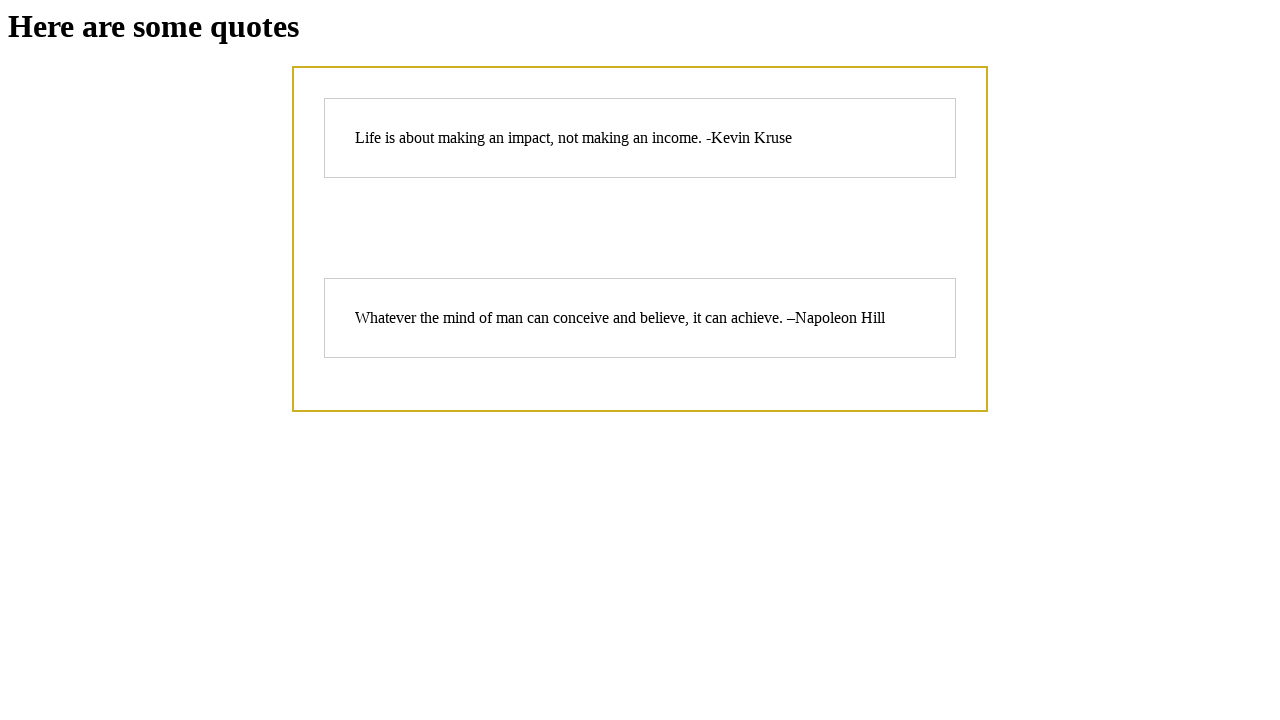

Verified that quotes are present on the page
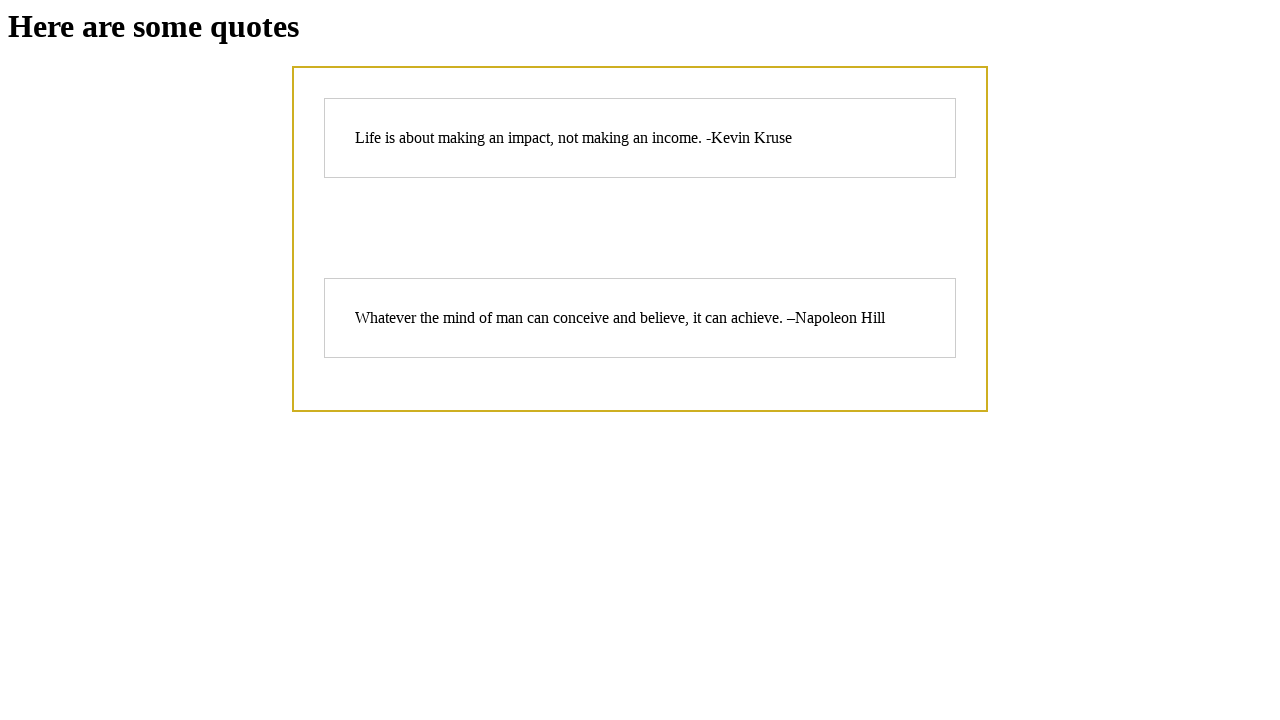

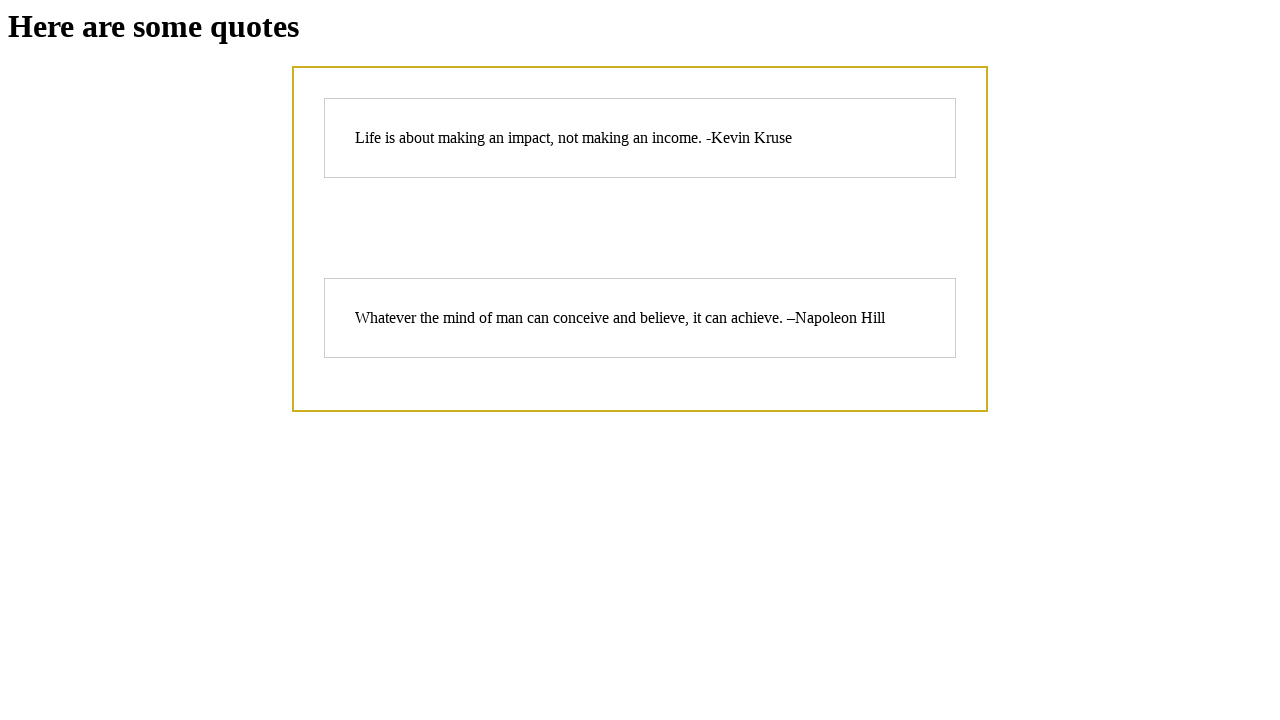